Tests PARTIAL LINK TEXT locator by finding links containing specific text

Starting URL: https://seleniumbase.io/demo_page

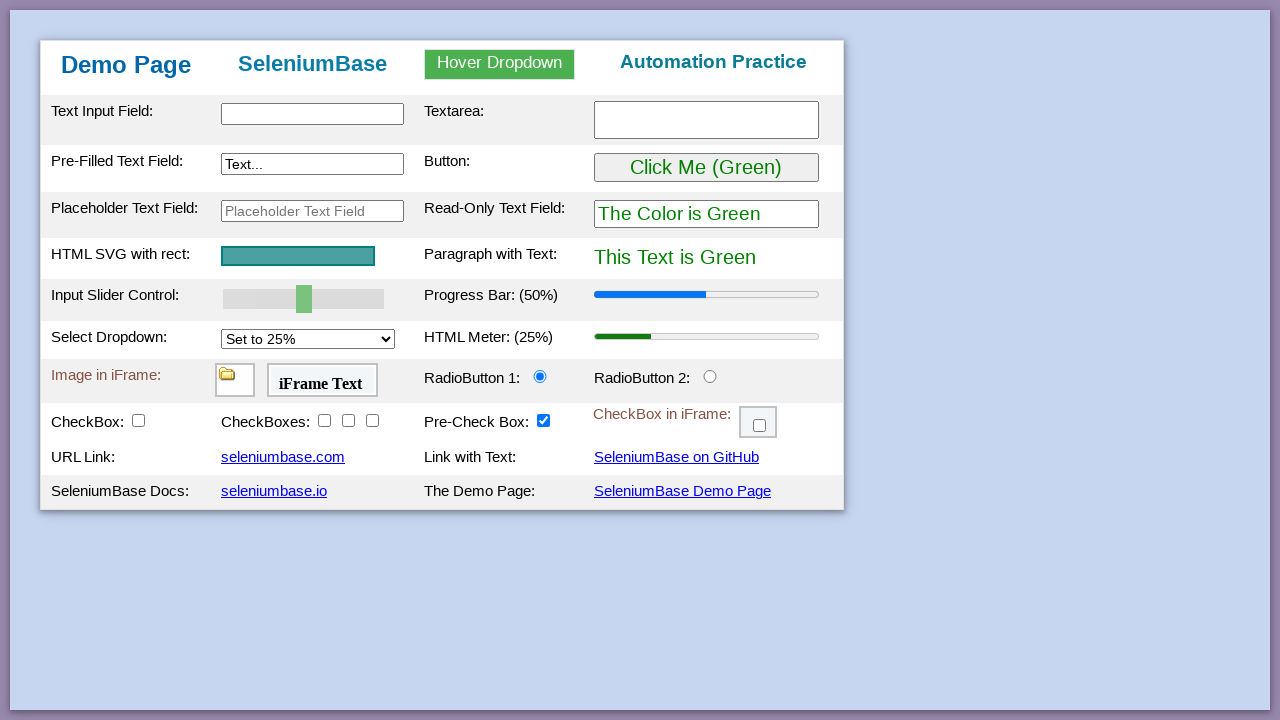

Navigated to https://seleniumbase.io/demo_page
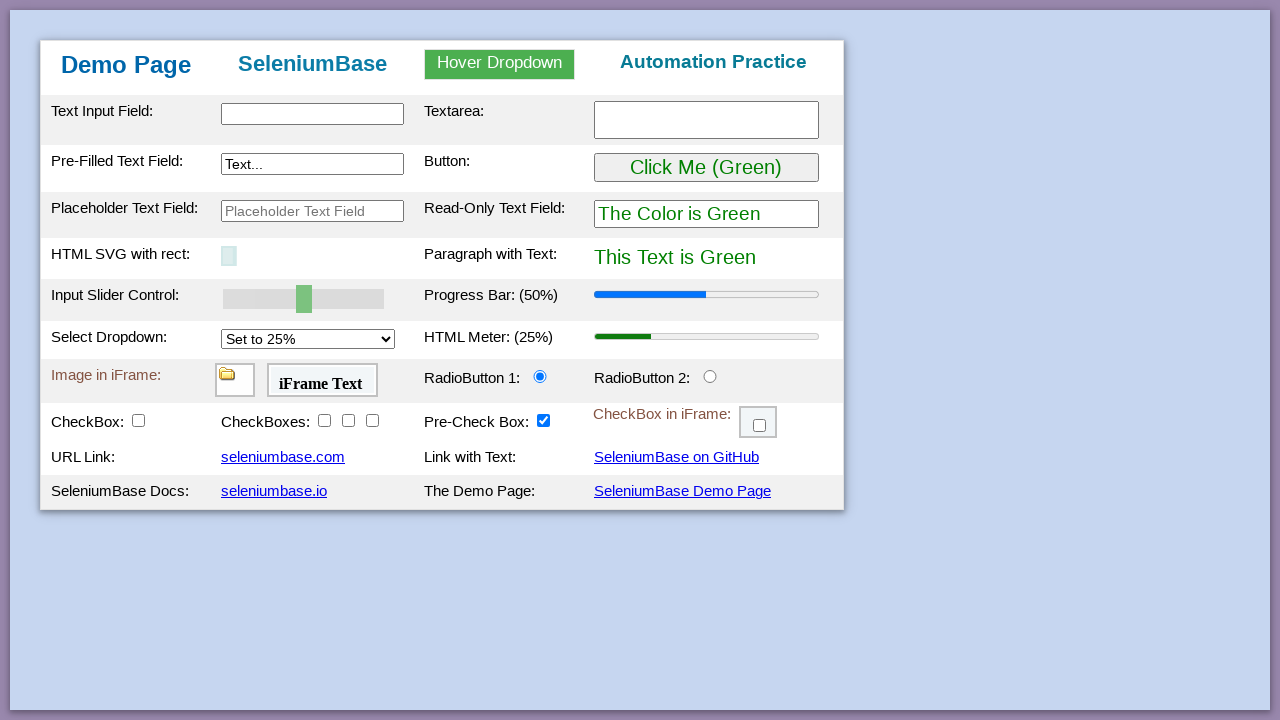

Waited for links containing 'selenium' text to appear
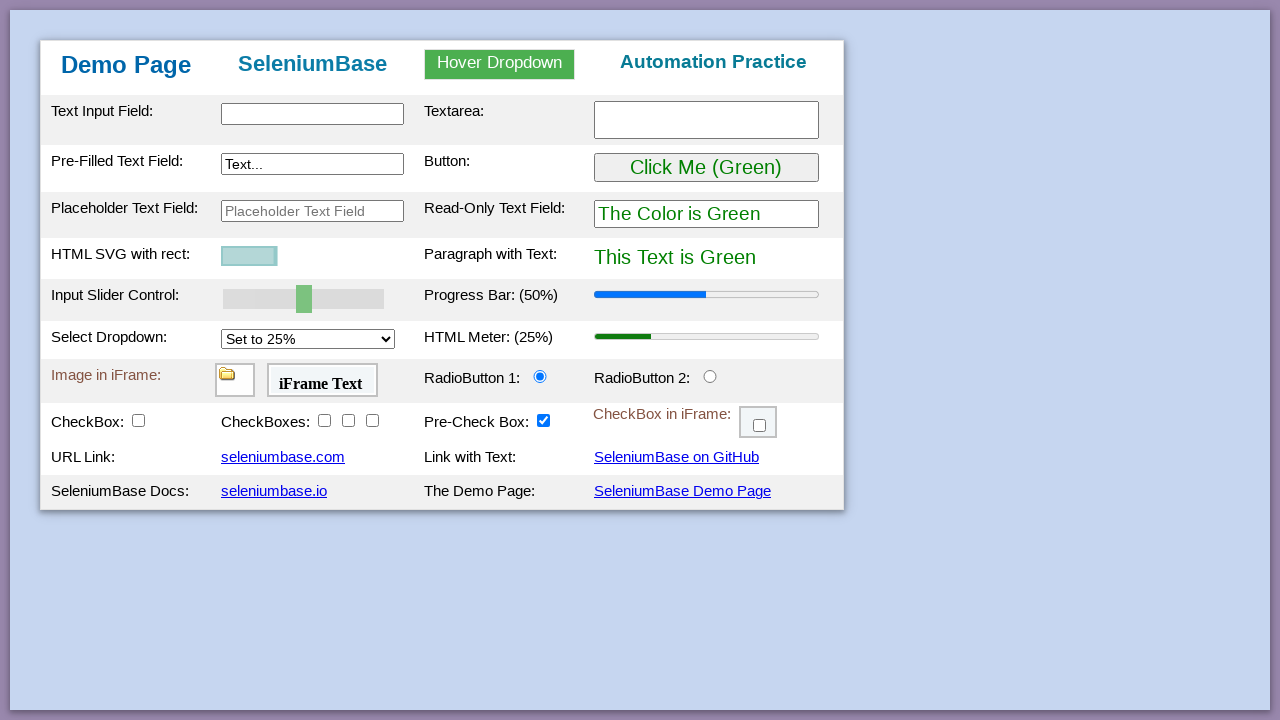

Retrieved 4 links containing 'selenium' text using partial link text locator
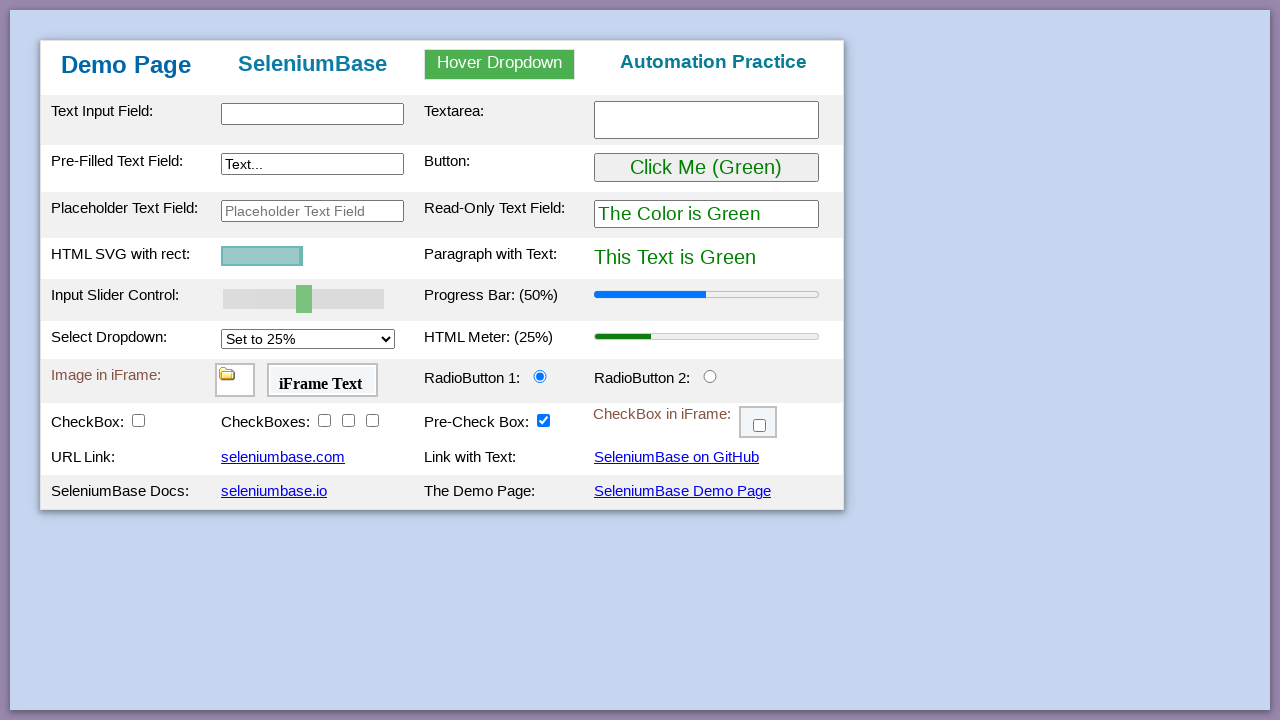

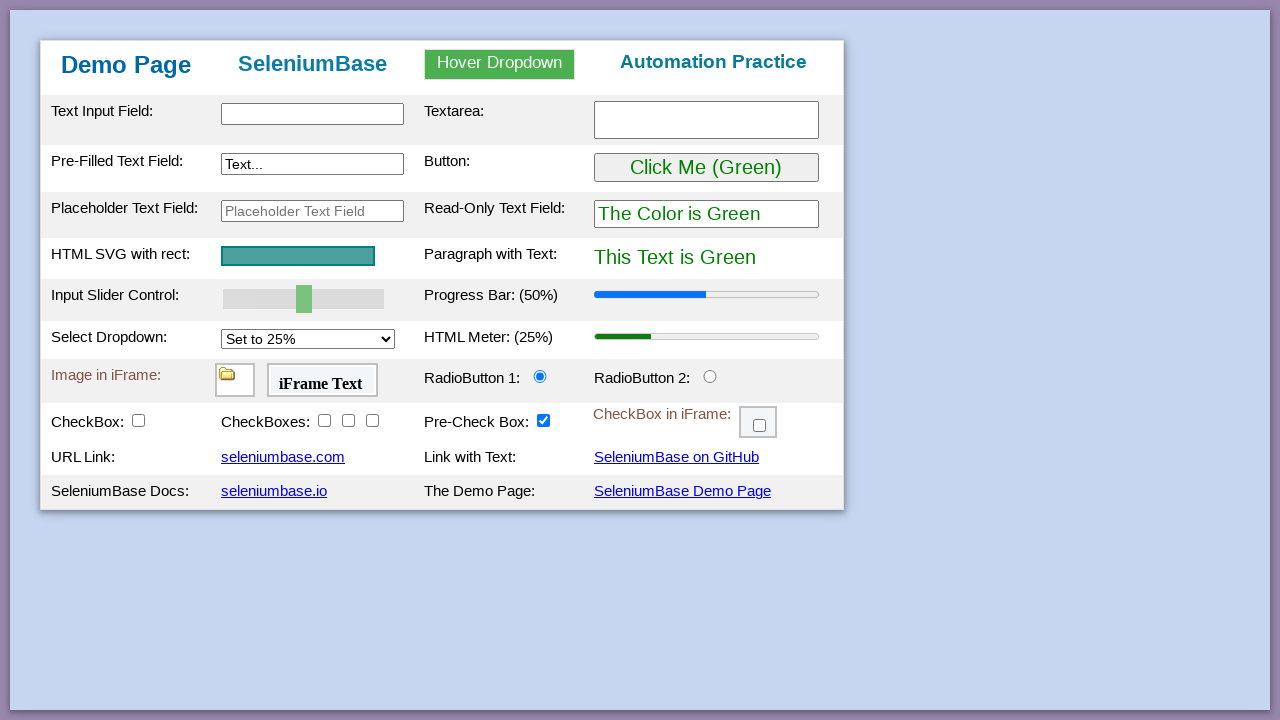